Tests displaying all items after filtering by clicking the All link

Starting URL: https://demo.playwright.dev/todomvc

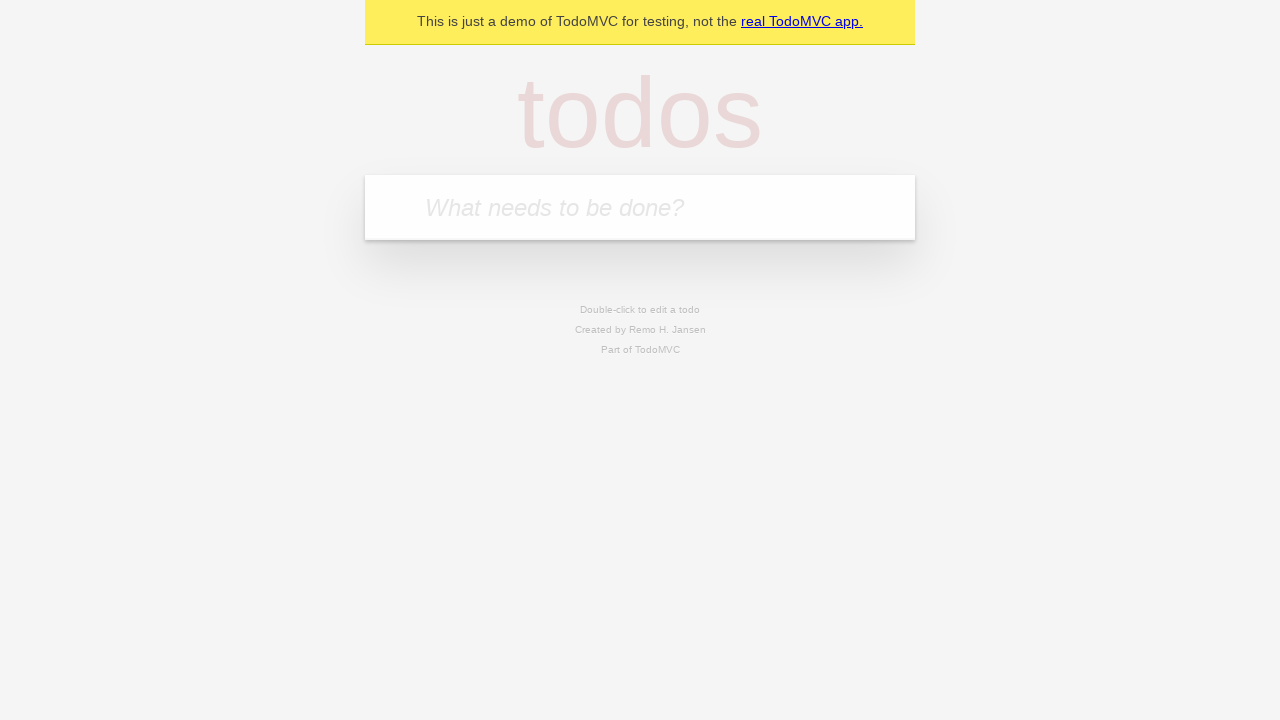

Filled todo input with 'buy some cheese' on internal:attr=[placeholder="What needs to be done?"i]
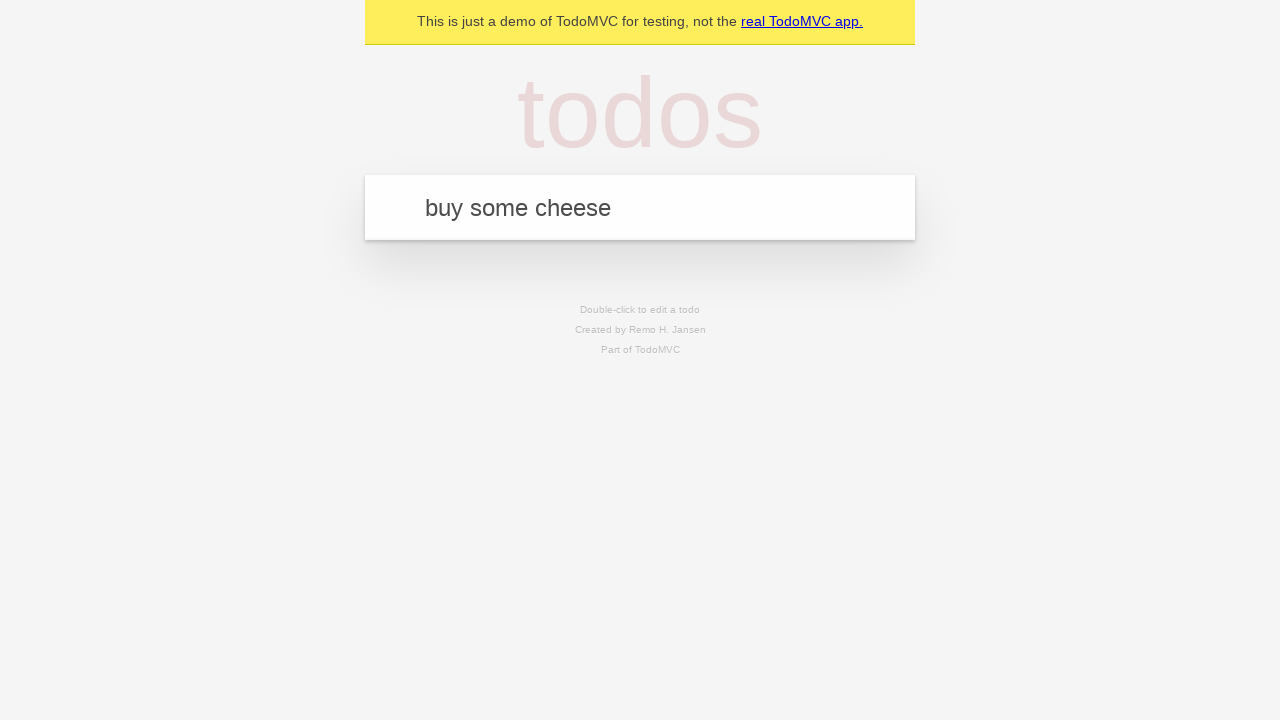

Pressed Enter to add todo 'buy some cheese' on internal:attr=[placeholder="What needs to be done?"i]
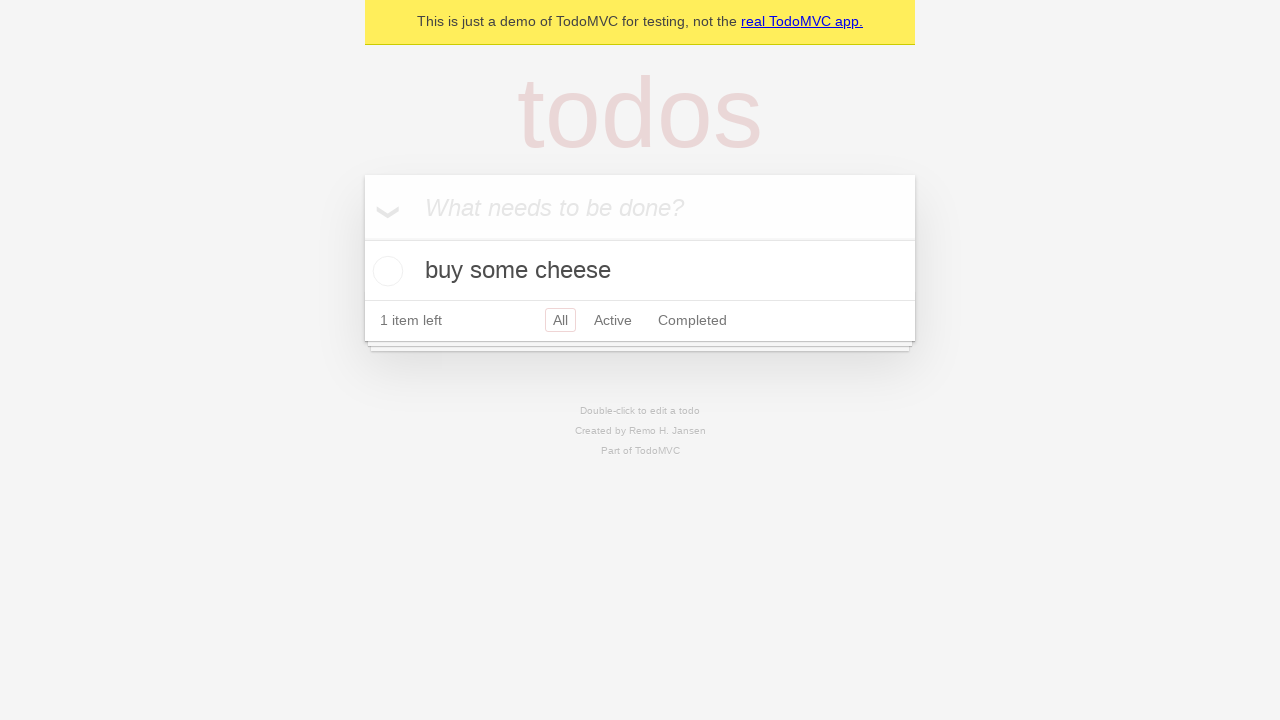

Filled todo input with 'feed the cat' on internal:attr=[placeholder="What needs to be done?"i]
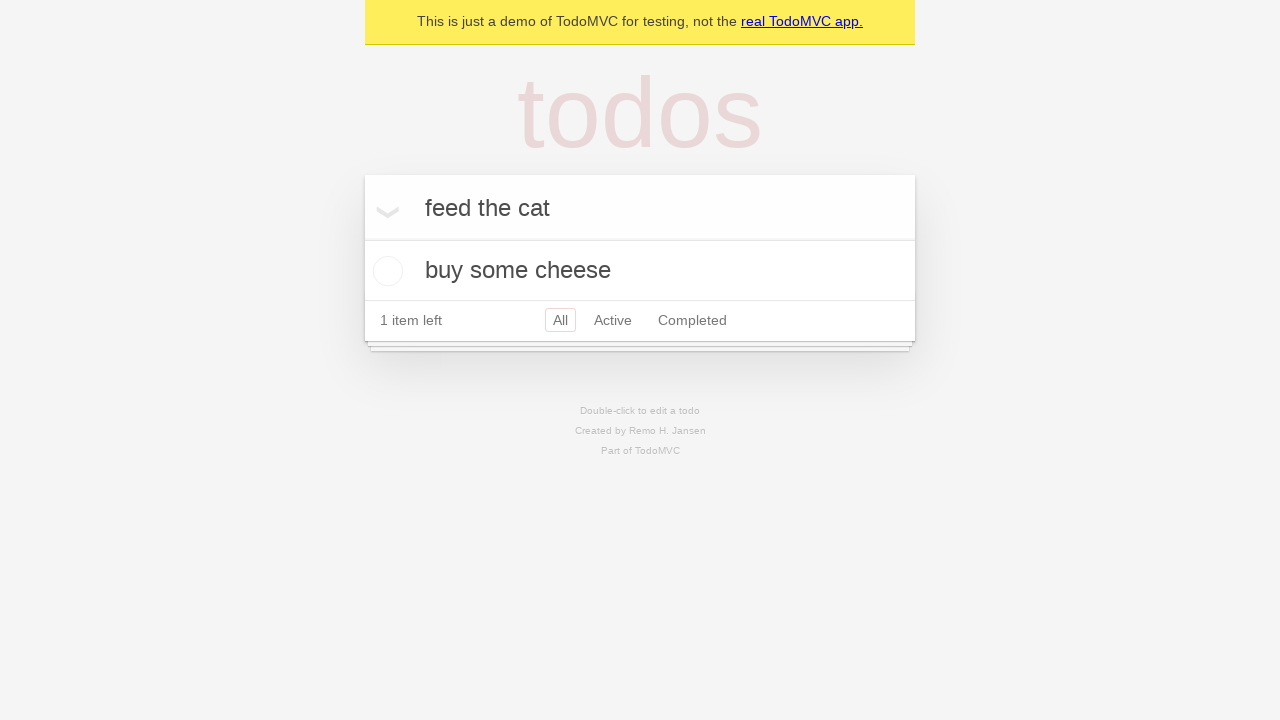

Pressed Enter to add todo 'feed the cat' on internal:attr=[placeholder="What needs to be done?"i]
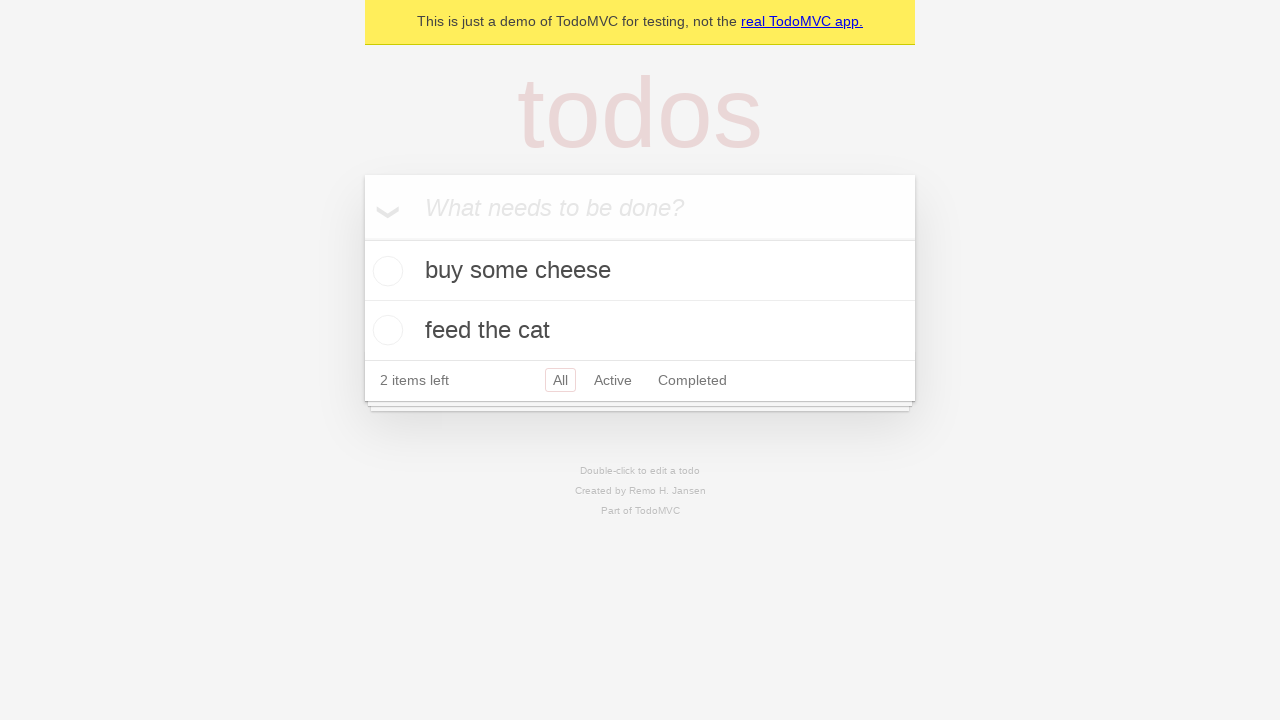

Filled todo input with 'book a doctors appointment' on internal:attr=[placeholder="What needs to be done?"i]
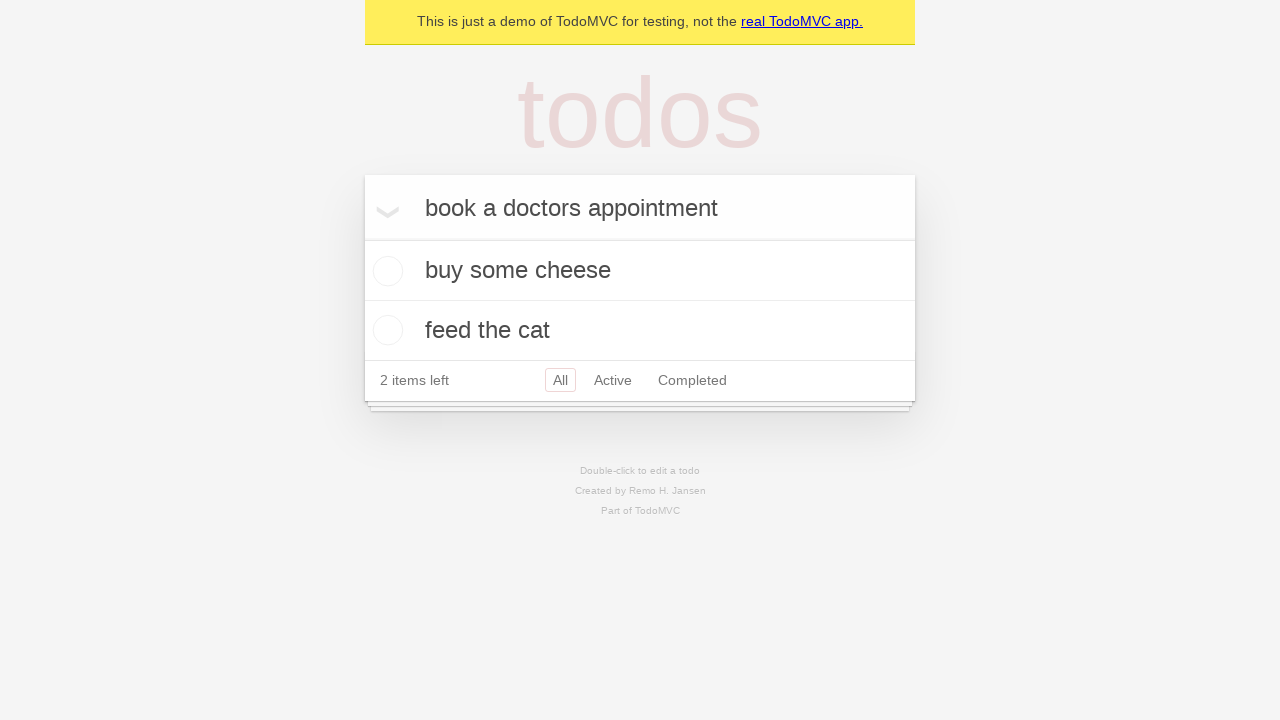

Pressed Enter to add todo 'book a doctors appointment' on internal:attr=[placeholder="What needs to be done?"i]
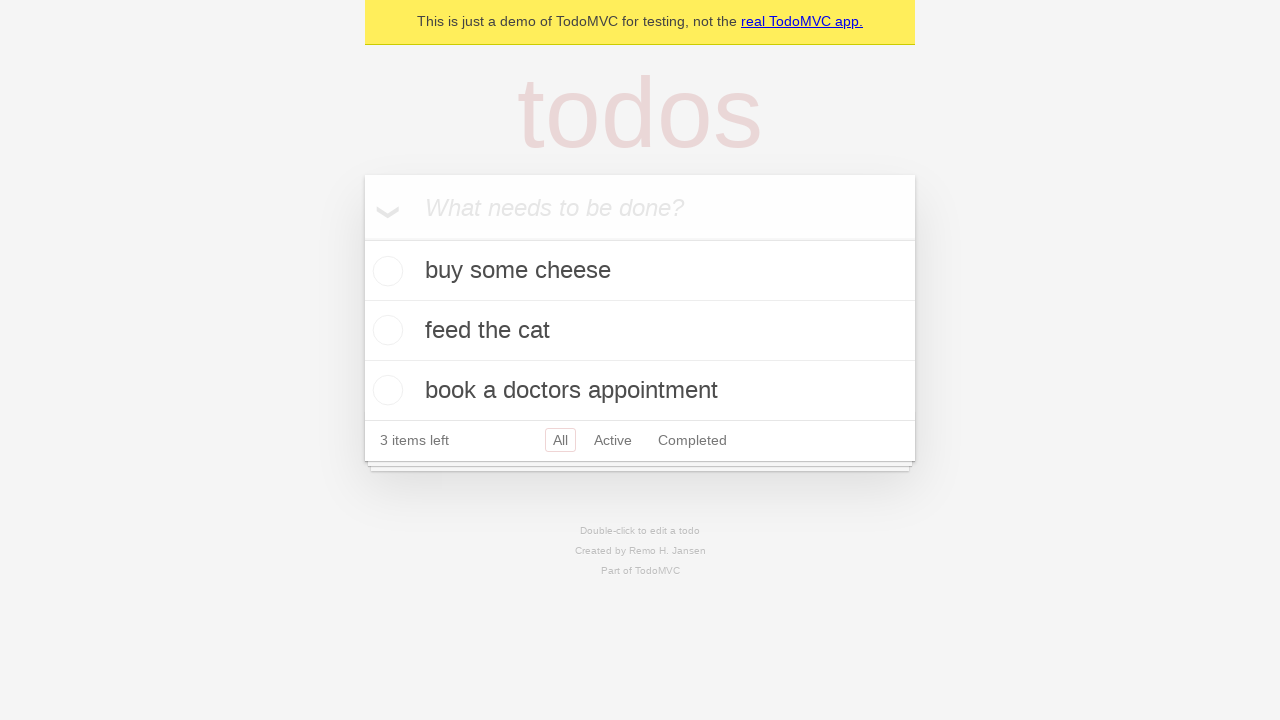

Checked the second todo item at (385, 330) on internal:testid=[data-testid="todo-item"s] >> nth=1 >> internal:role=checkbox
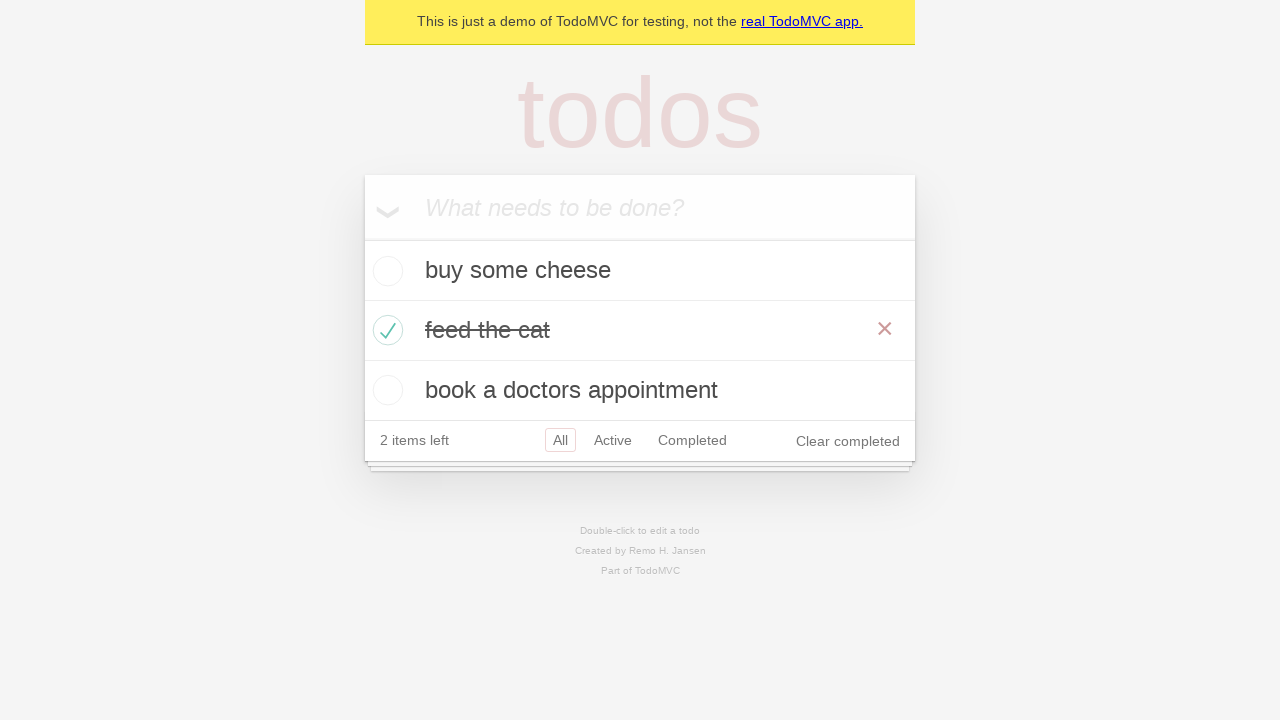

Clicked 'Active' filter link at (613, 440) on internal:role=link[name="Active"i]
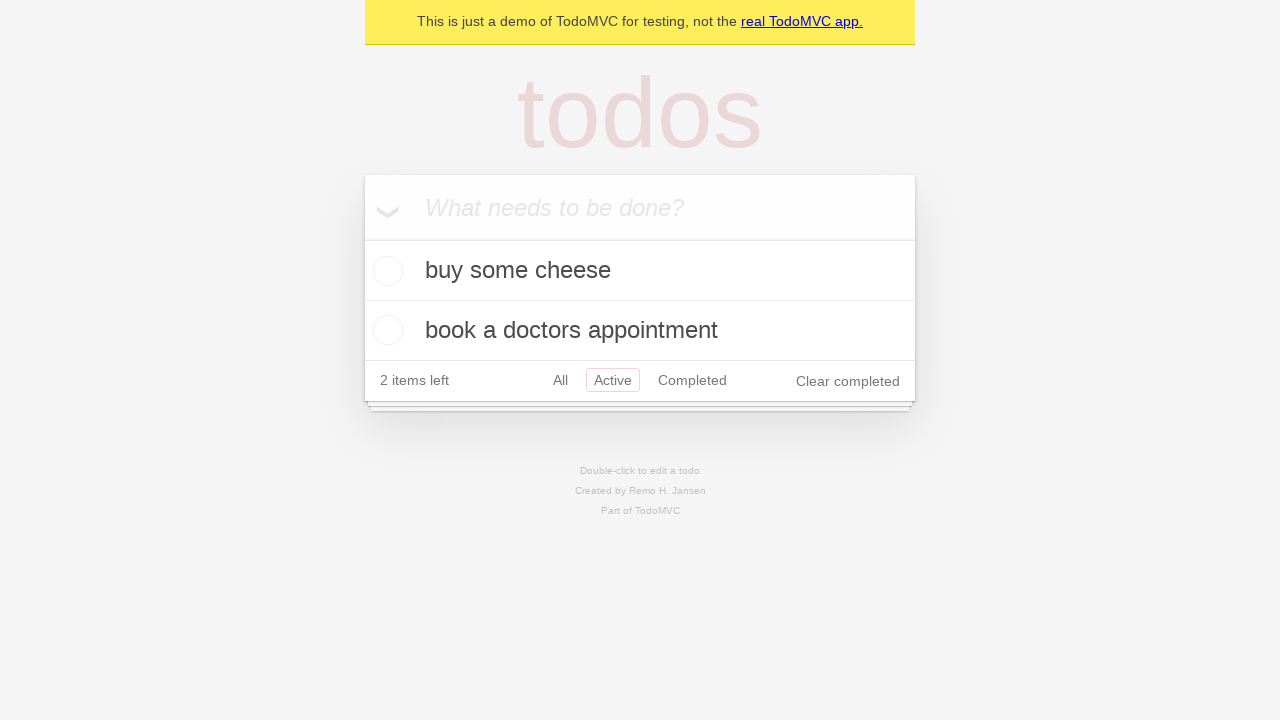

Clicked 'Completed' filter link at (692, 380) on internal:role=link[name="Completed"i]
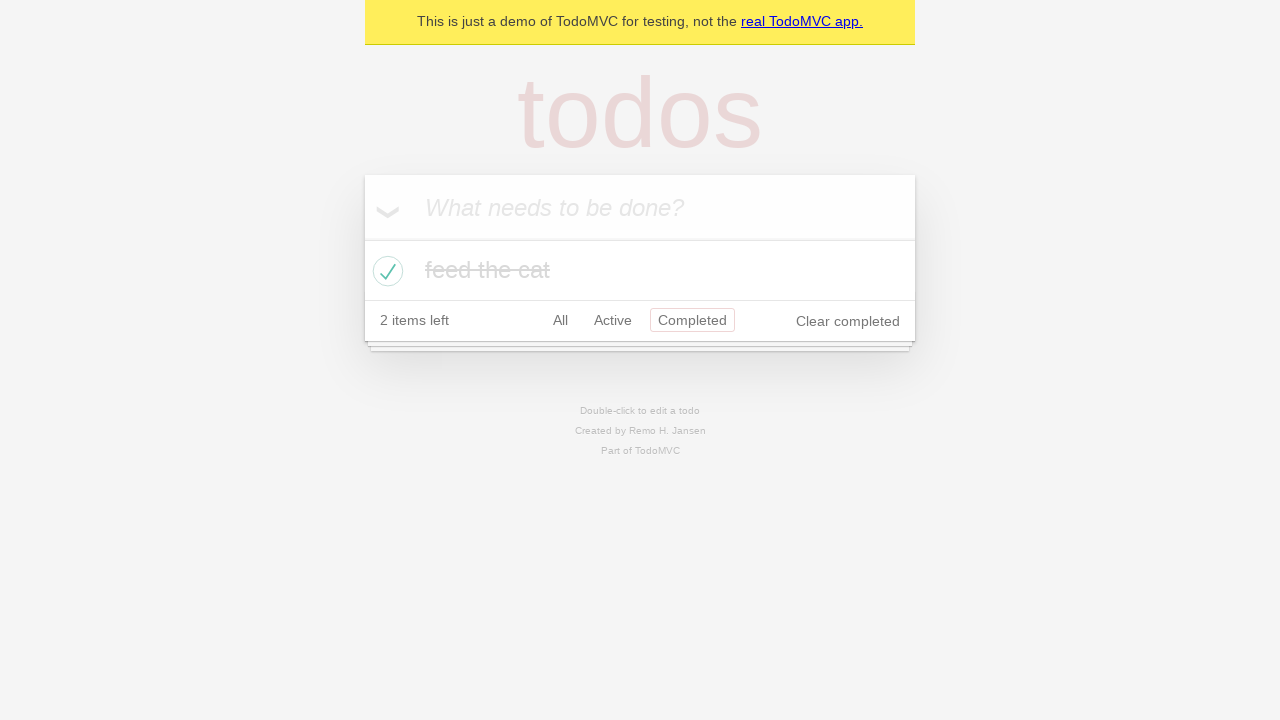

Clicked 'All' filter link to display all items at (560, 320) on internal:role=link[name="All"i]
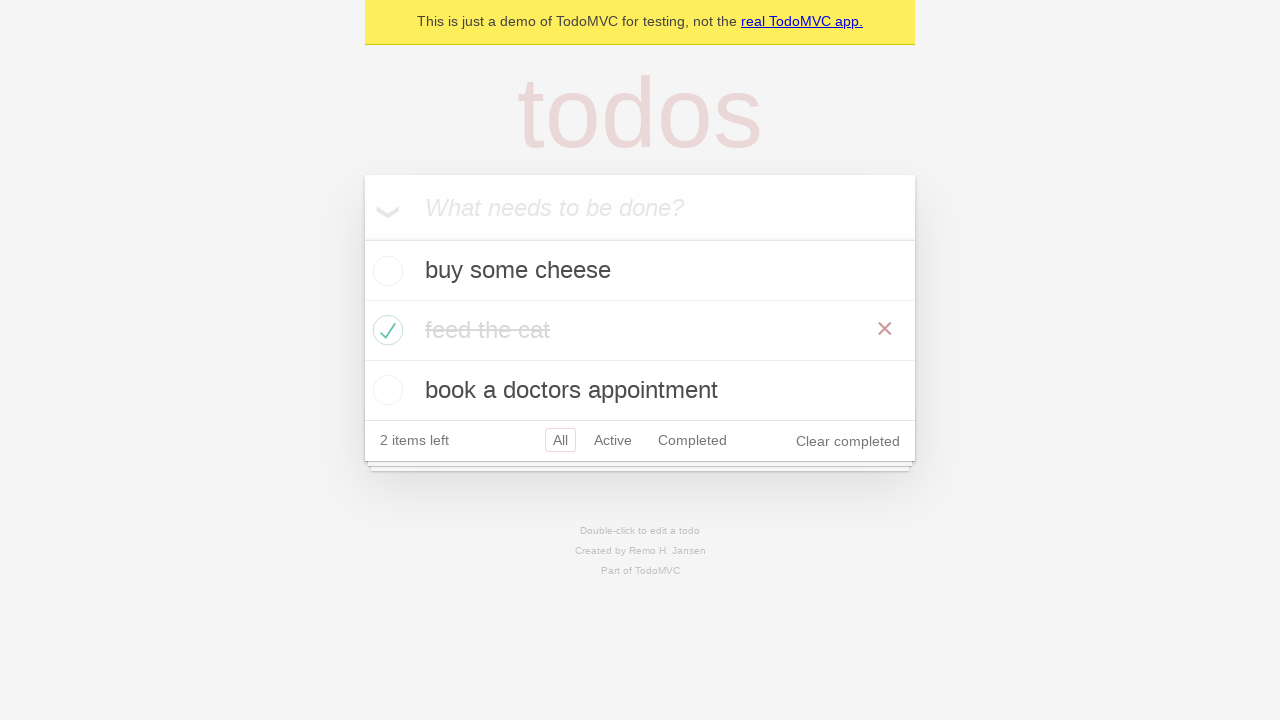

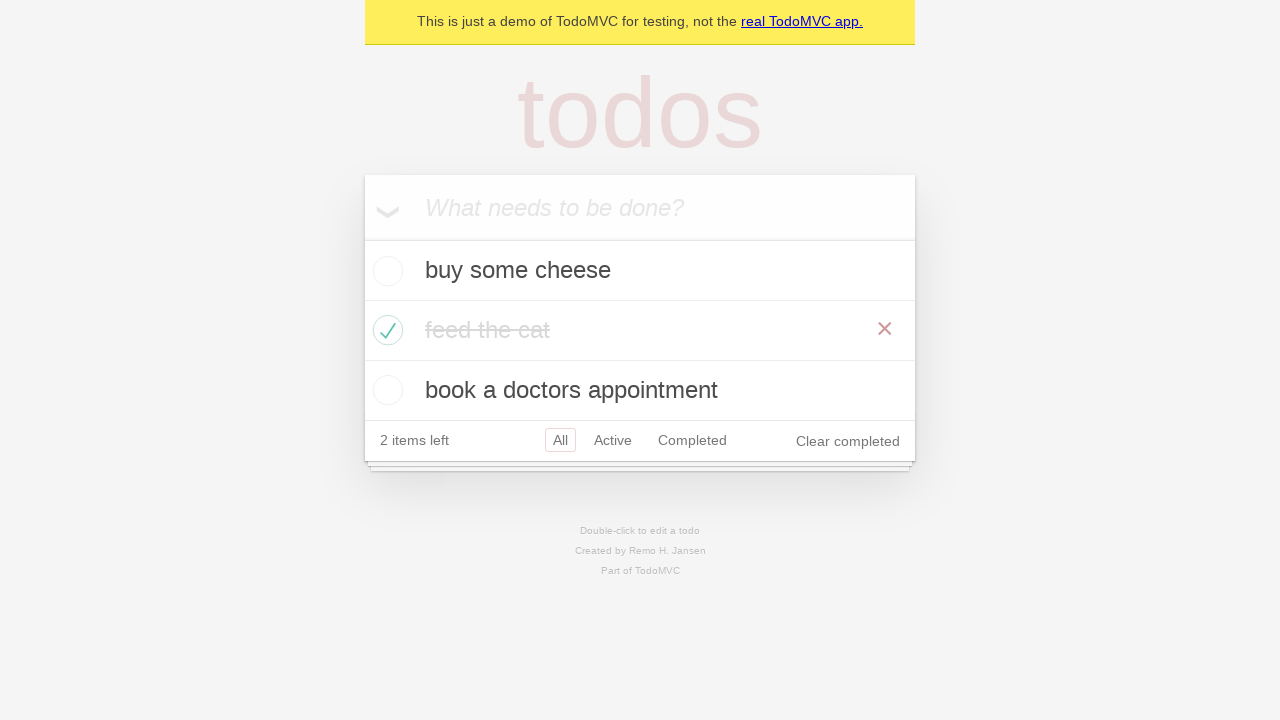